Tests React Semantic UI dropdown selection by selecting different names from a dropdown menu

Starting URL: https://react.semantic-ui.com/maximize/dropdown-example-selection/

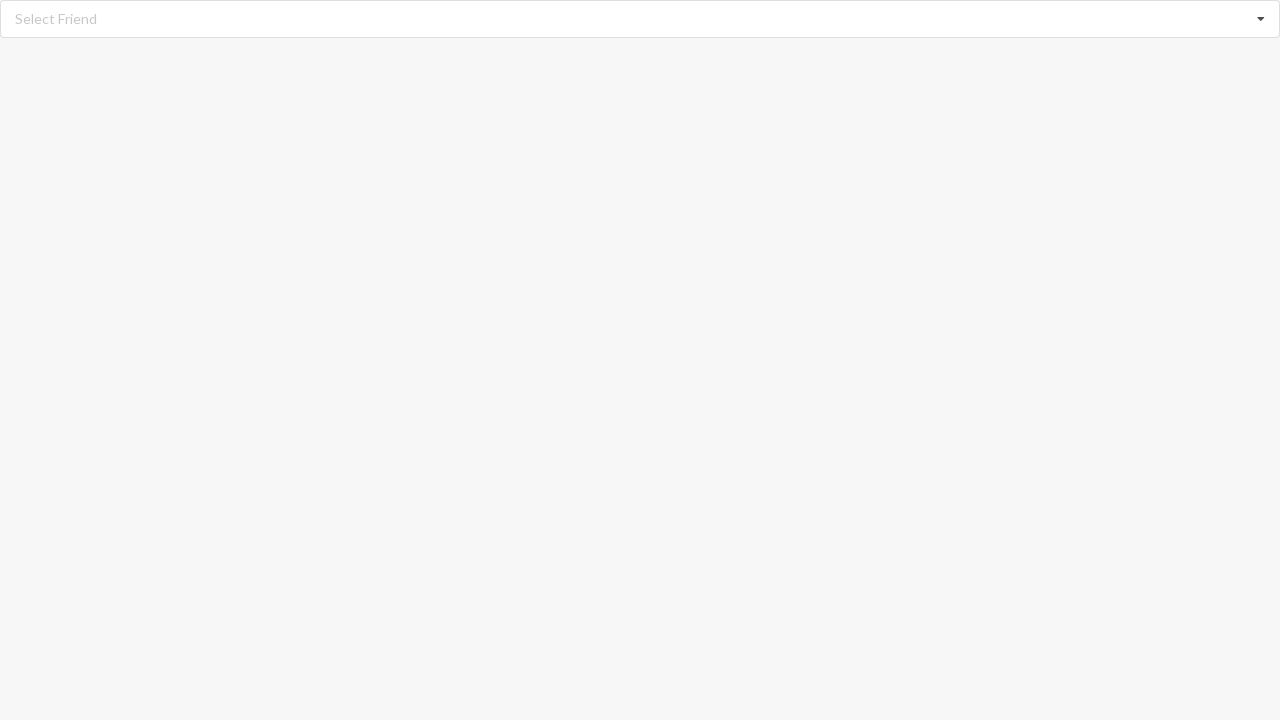

Clicked dropdown listbox to open menu at (640, 19) on div[role='listbox']
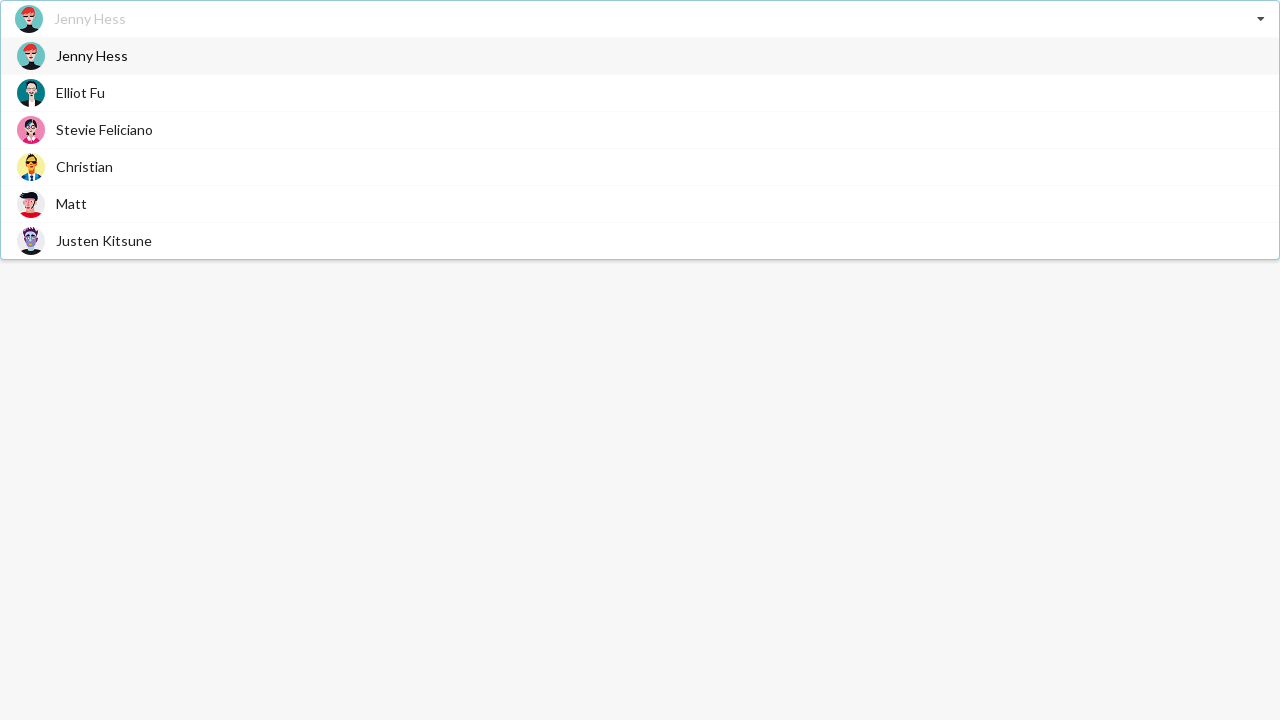

Dropdown menu items loaded
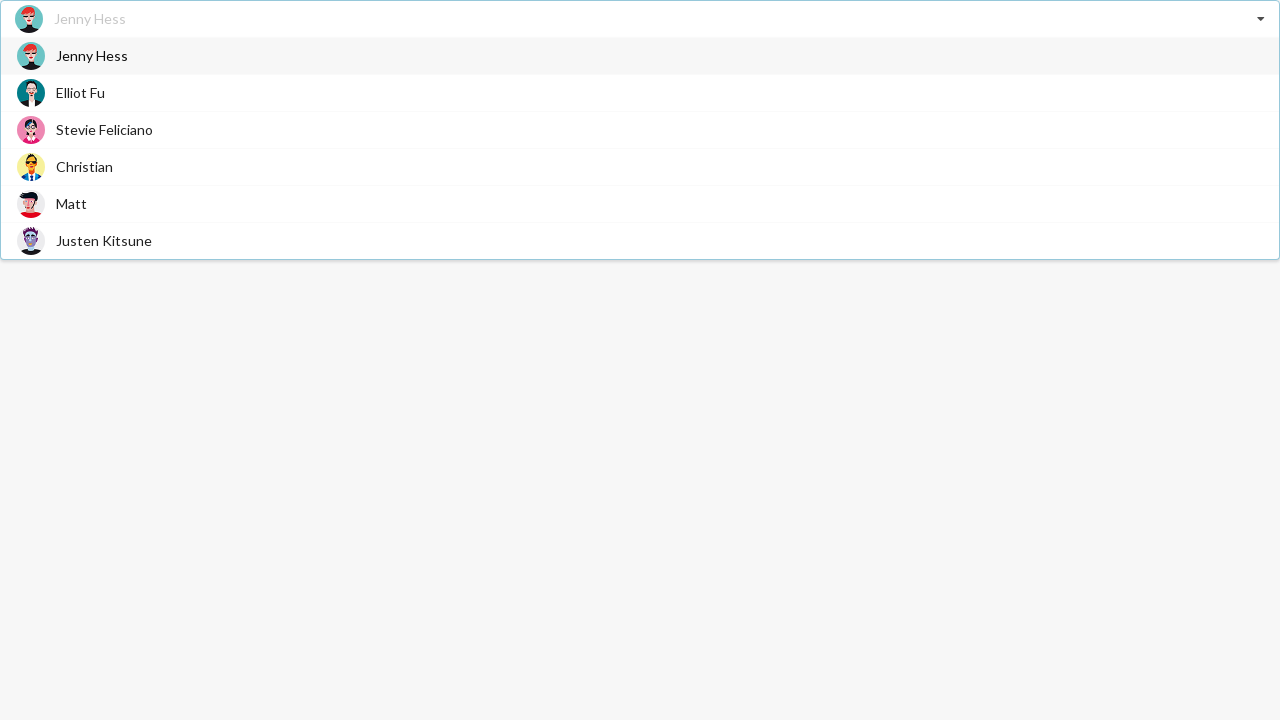

Selected 'Matt' from dropdown menu at (72, 204) on div.menu span:has-text('Matt')
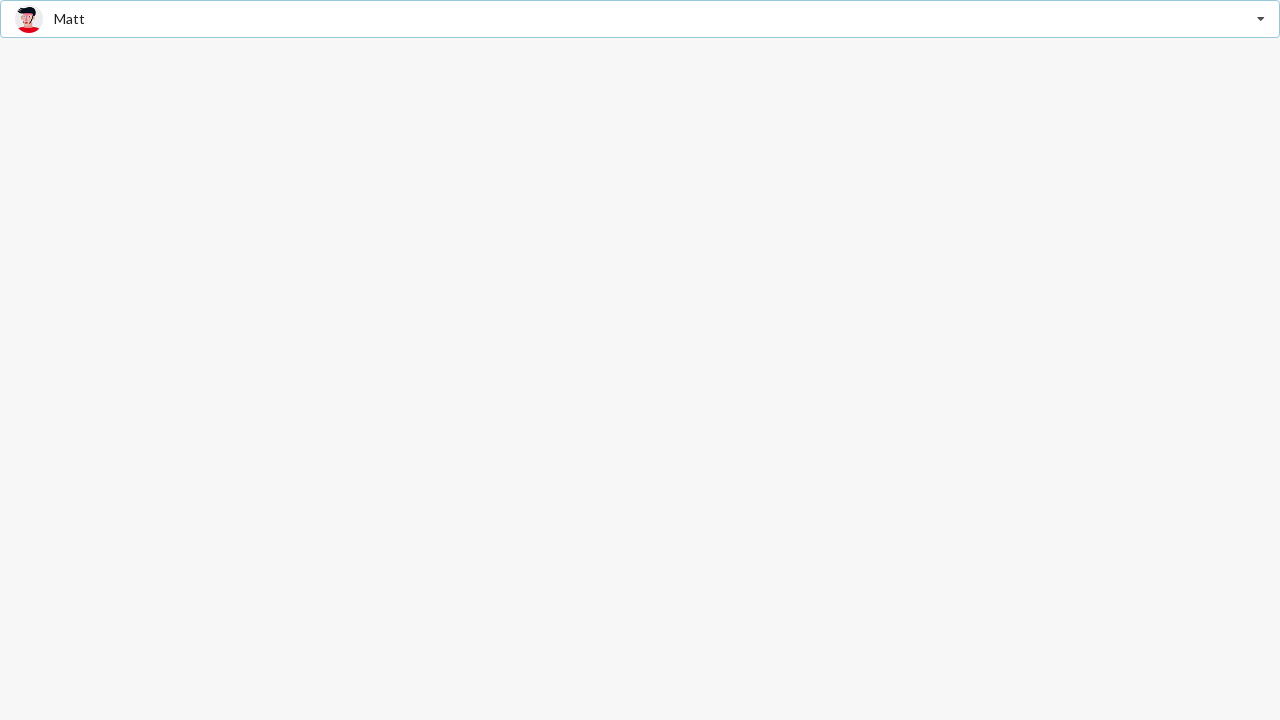

Verified that 'Matt' is selected in dropdown
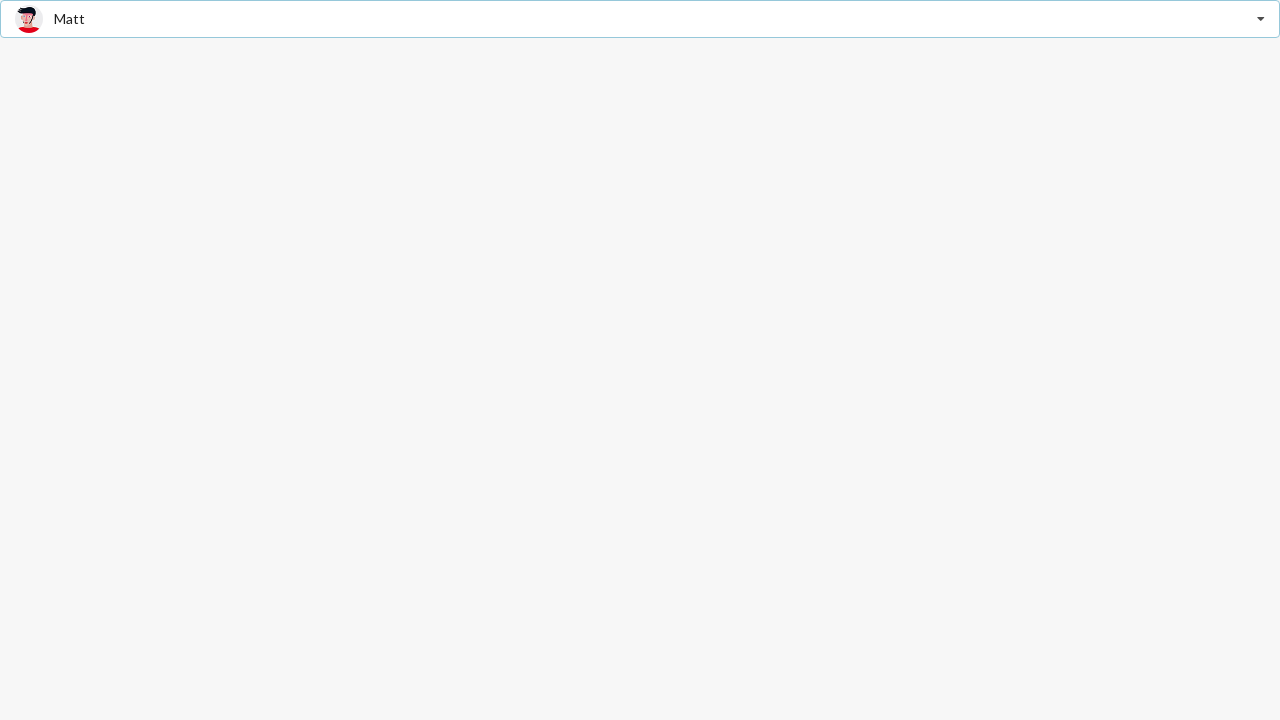

Clicked dropdown listbox to open menu again at (640, 19) on div[role='listbox']
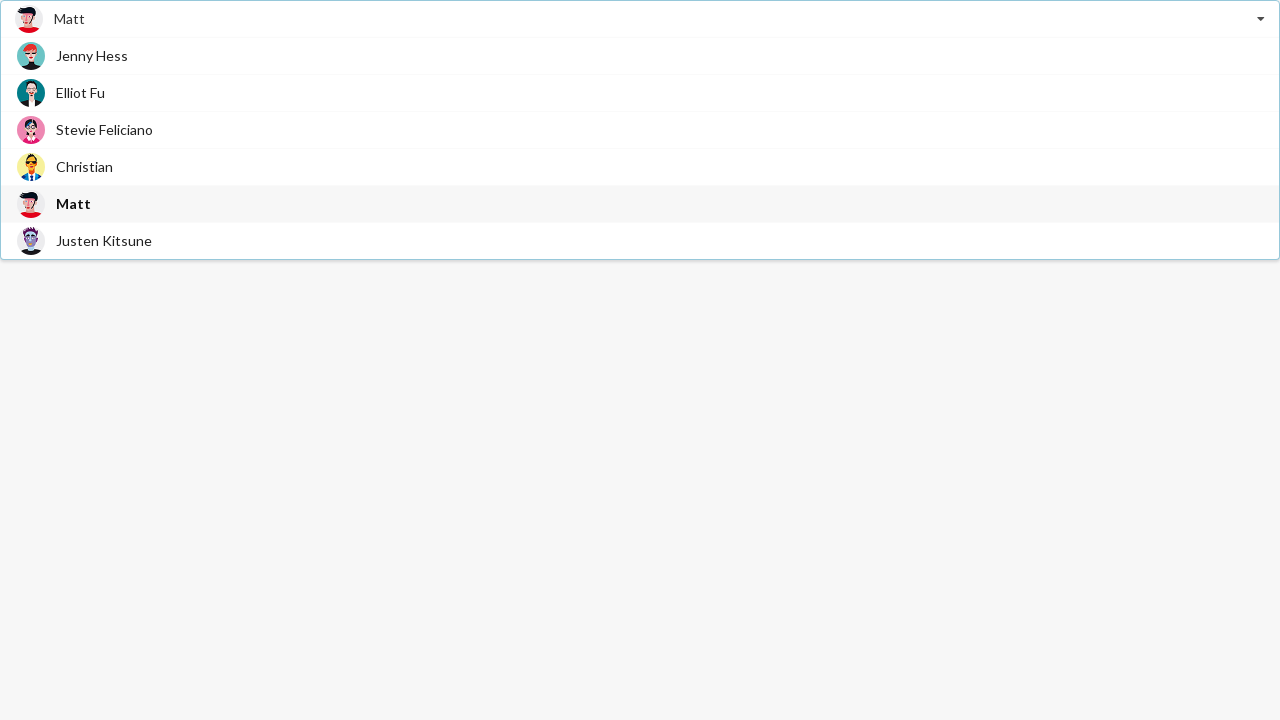

Dropdown menu items loaded
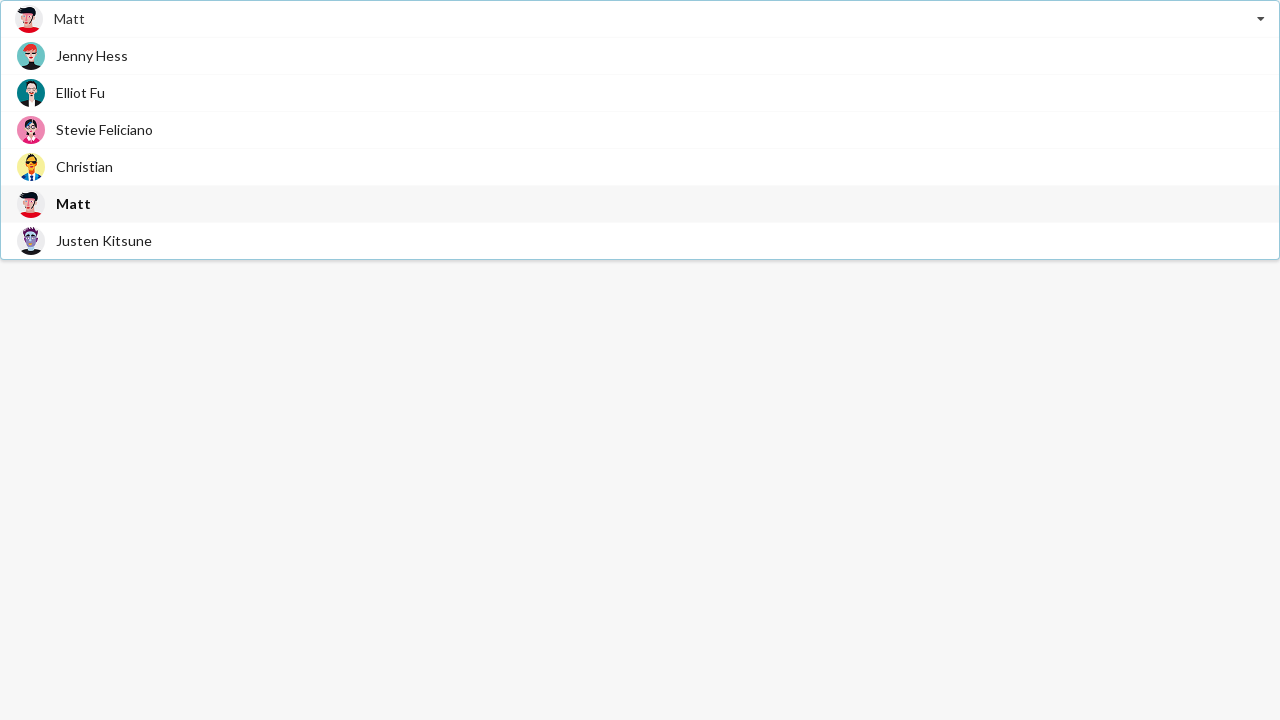

Selected 'Elliot Fu' from dropdown menu at (80, 92) on div.menu span:has-text('Elliot Fu')
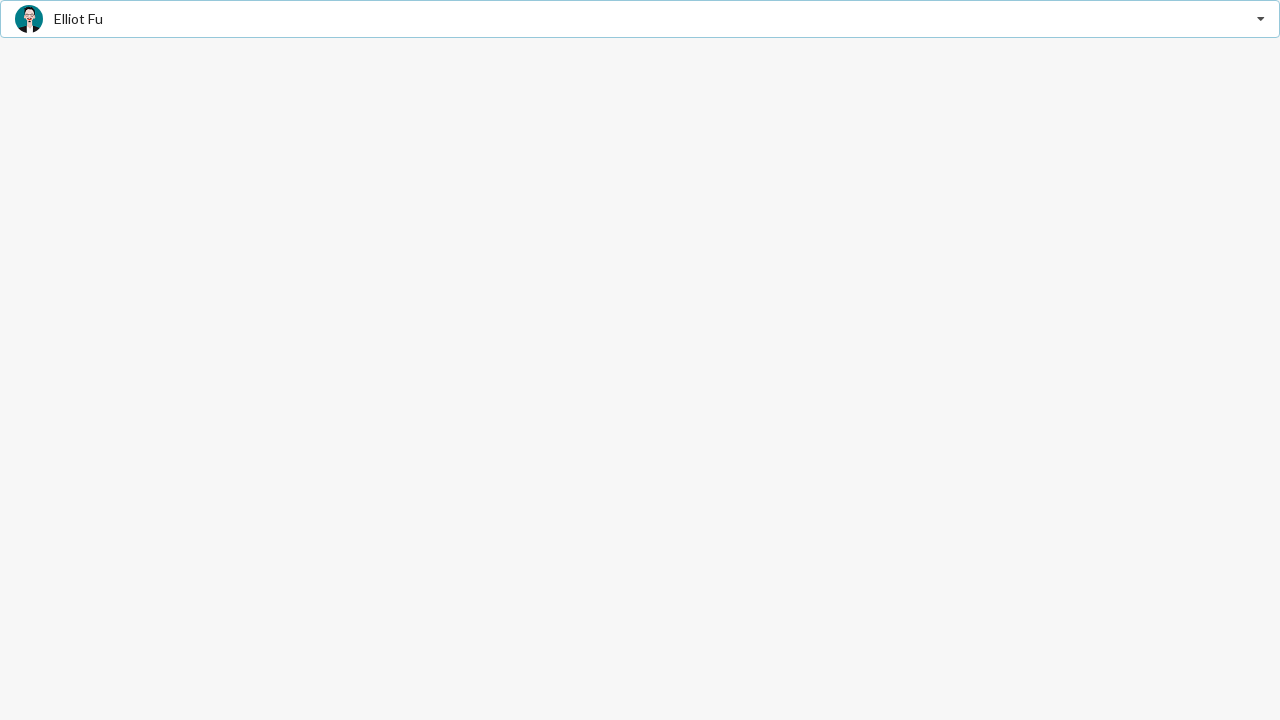

Verified that 'Elliot Fu' is selected in dropdown
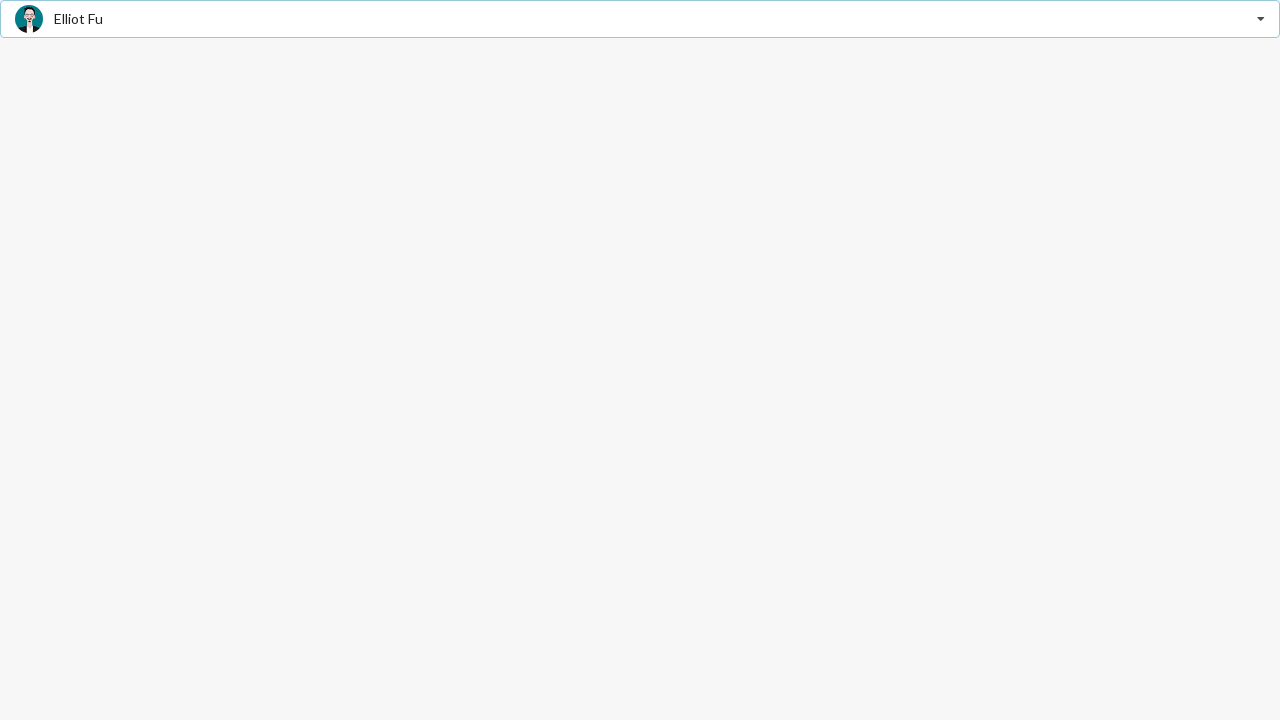

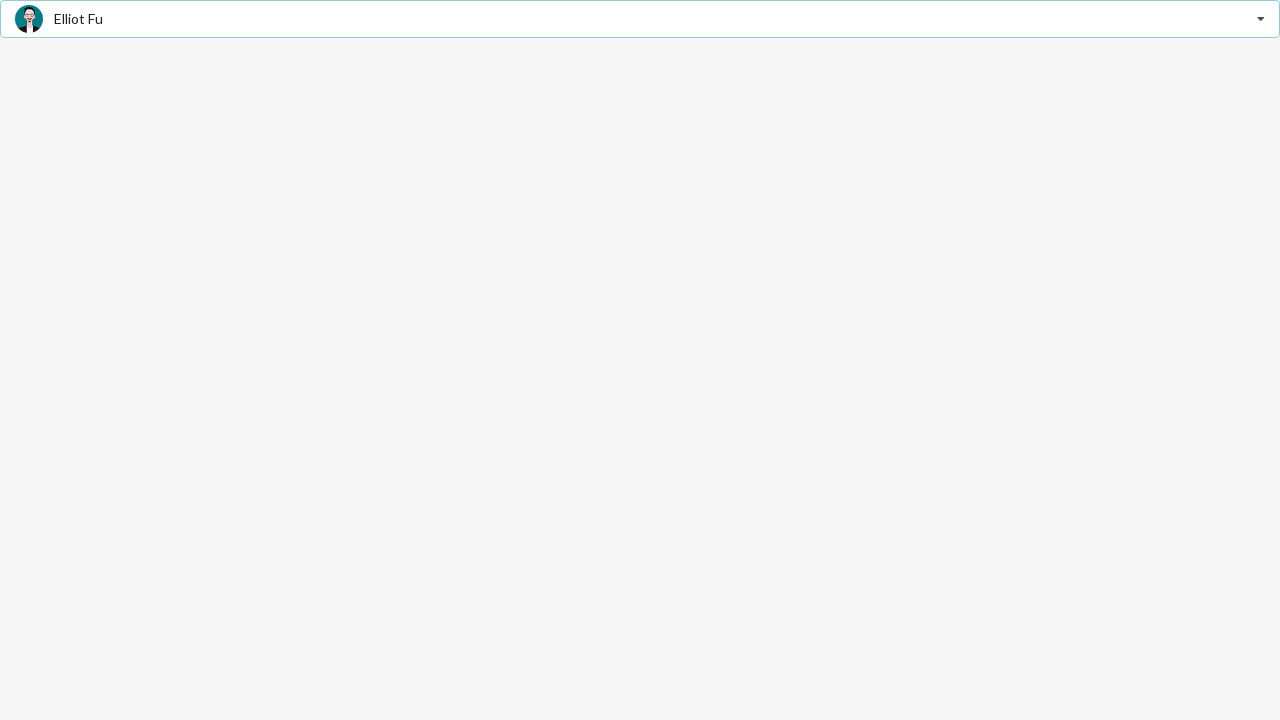